Takes a screenshot of the automation practice page after it loads

Starting URL: https://rahulshettyacademy.com/AutomationPractice/

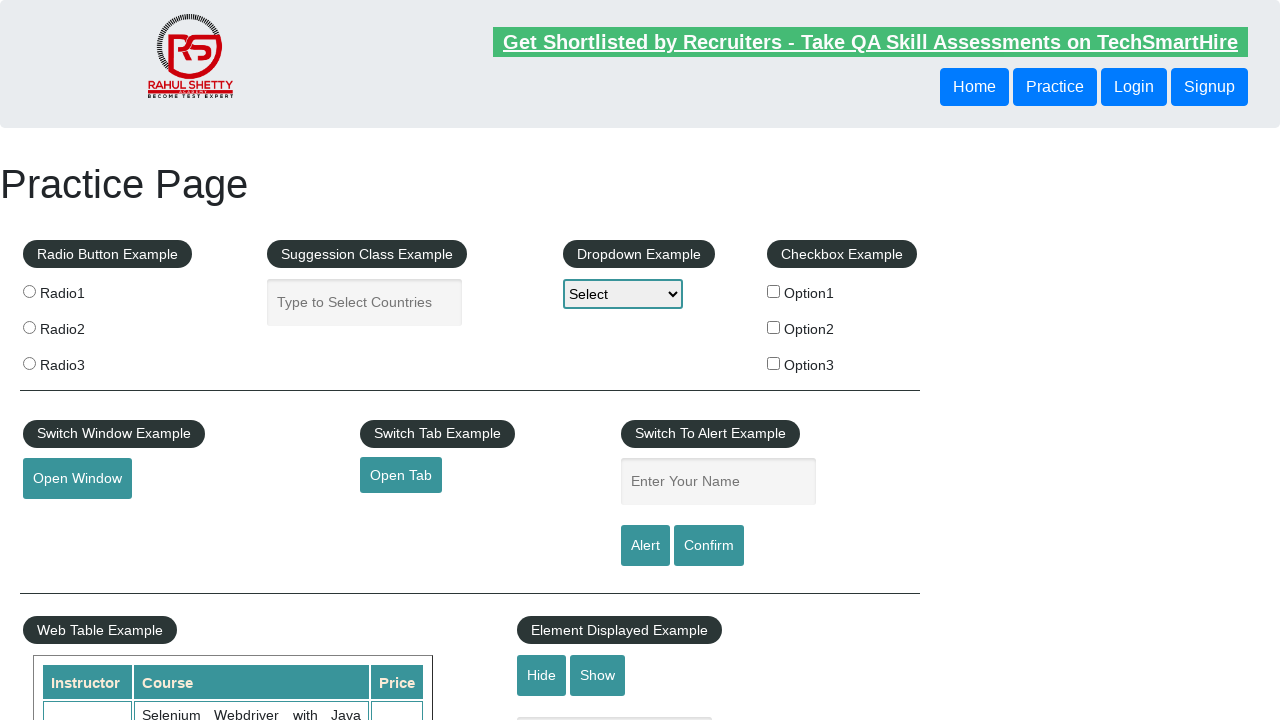

Page loaded and network became idle
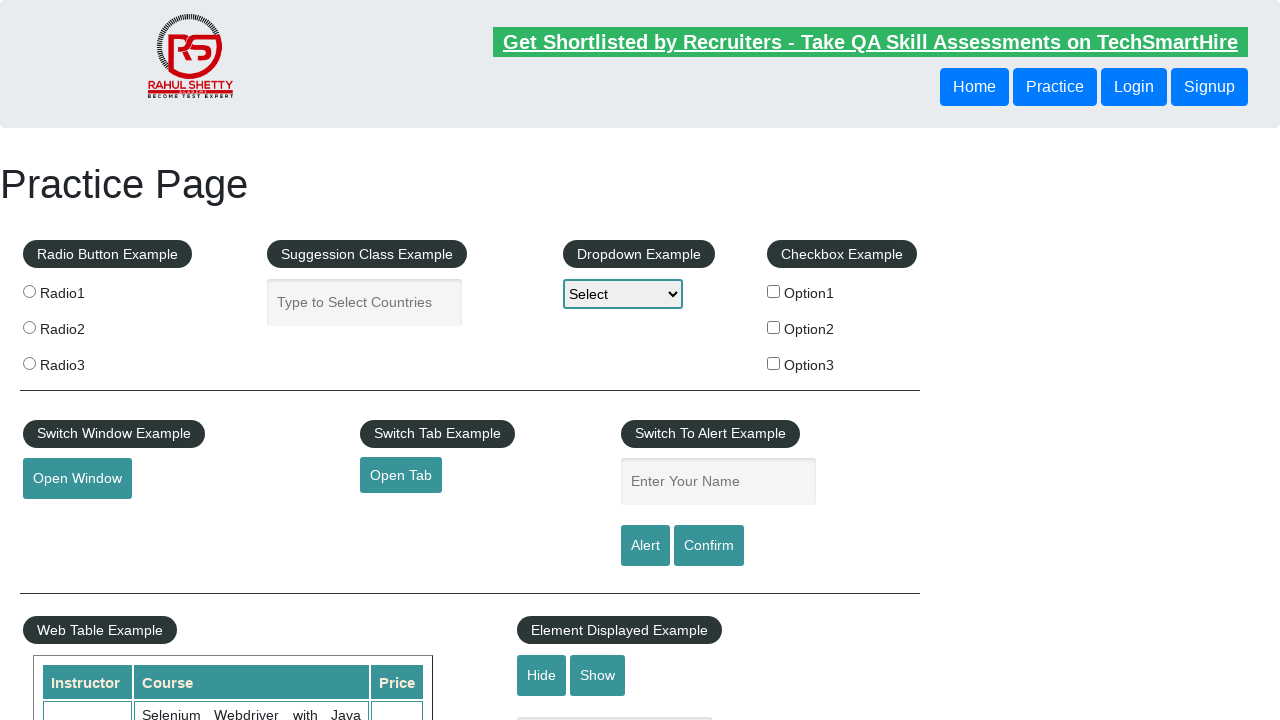

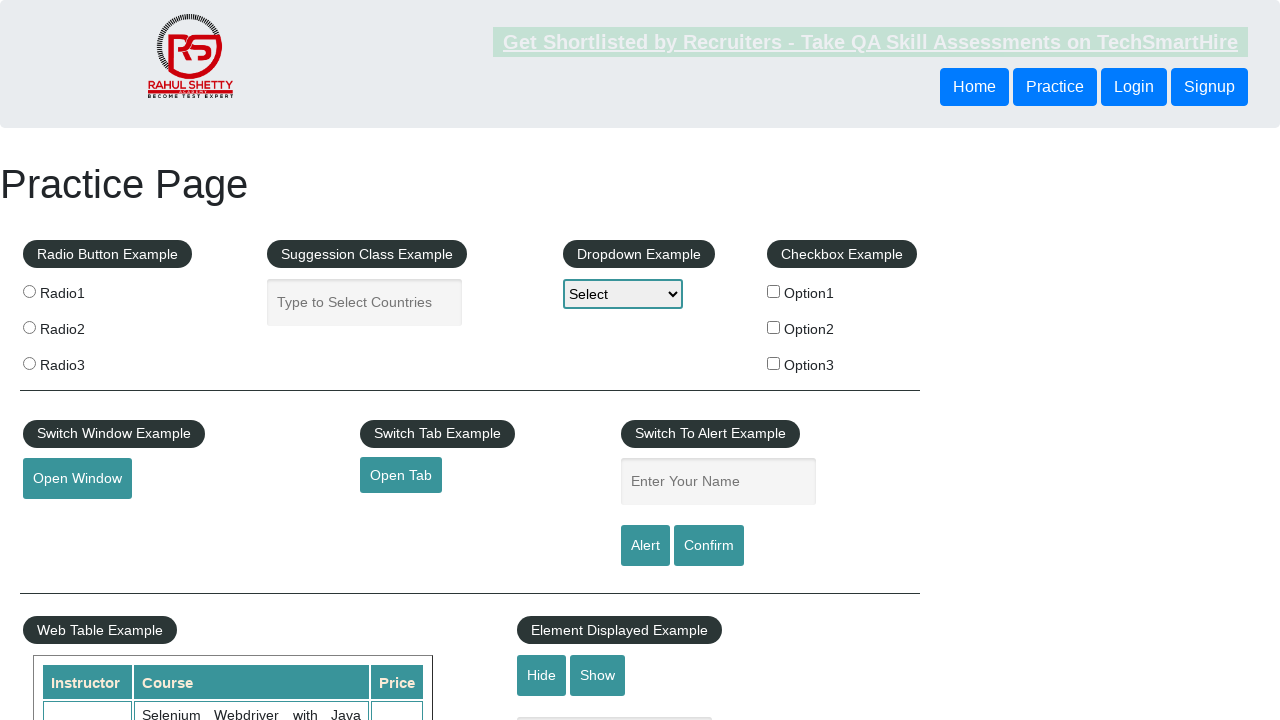